Tests number input functionality by navigating to the inputs page and entering a numeric value

Starting URL: https://the-internet.herokuapp.com/

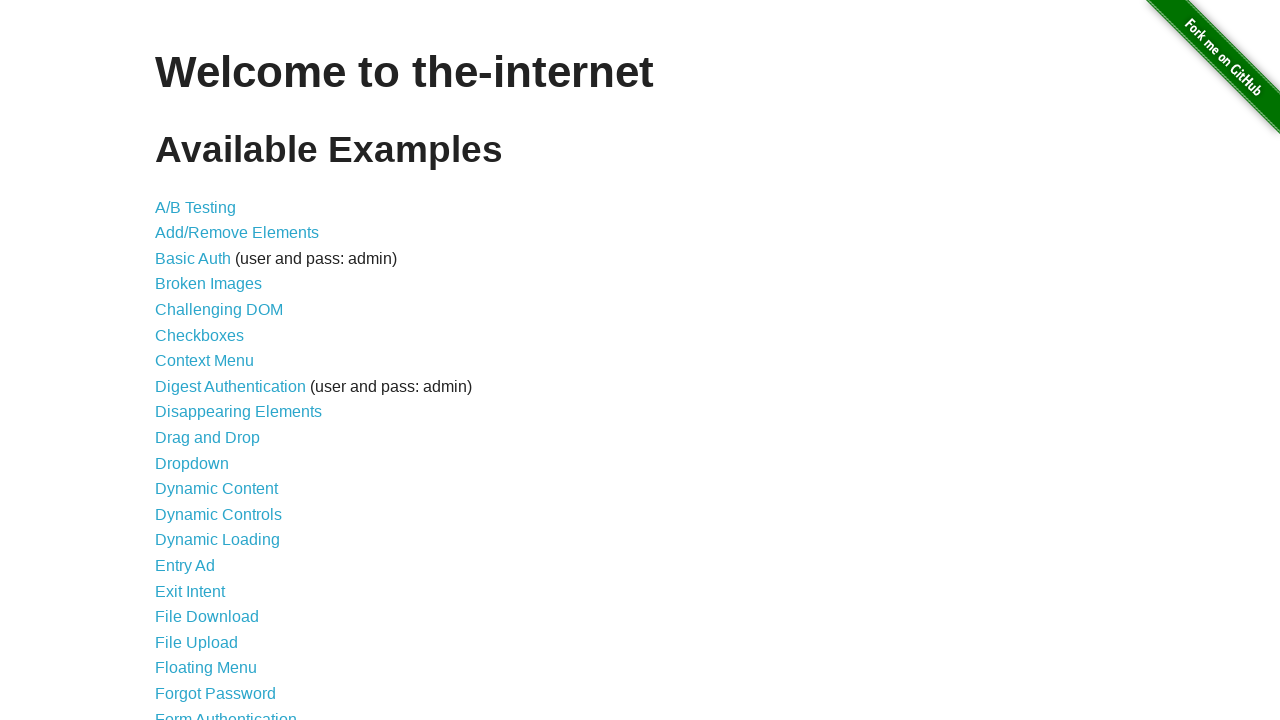

Clicked on the Inputs link to navigate to inputs page at (176, 361) on a[href='/inputs']
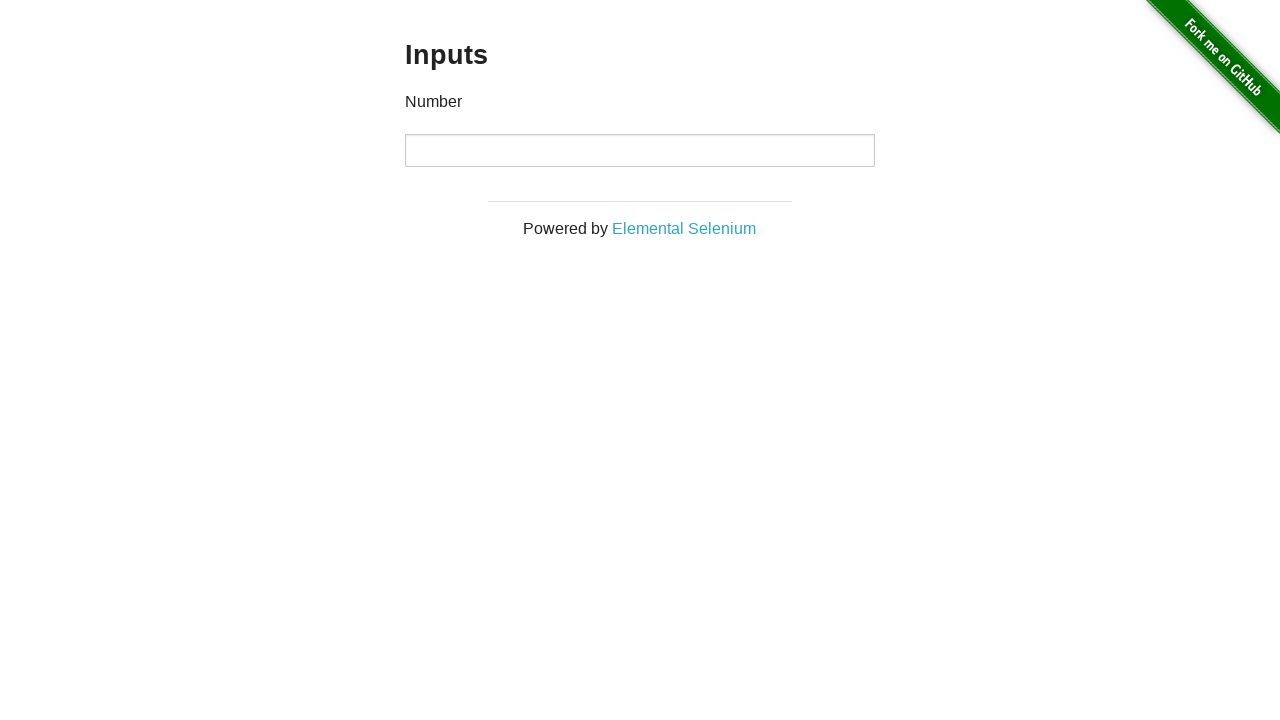

Filled number input field with value '123456' on input[type='number']
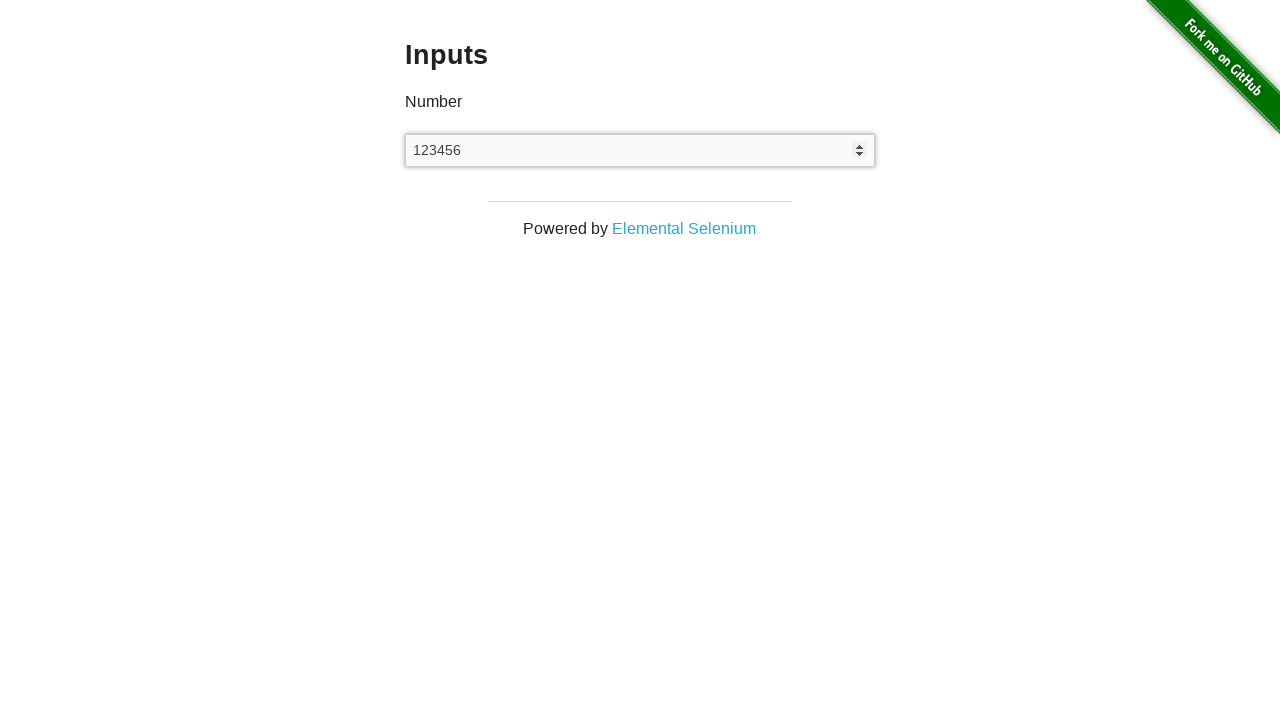

Pressed Enter key to submit the numeric value on input[type='number']
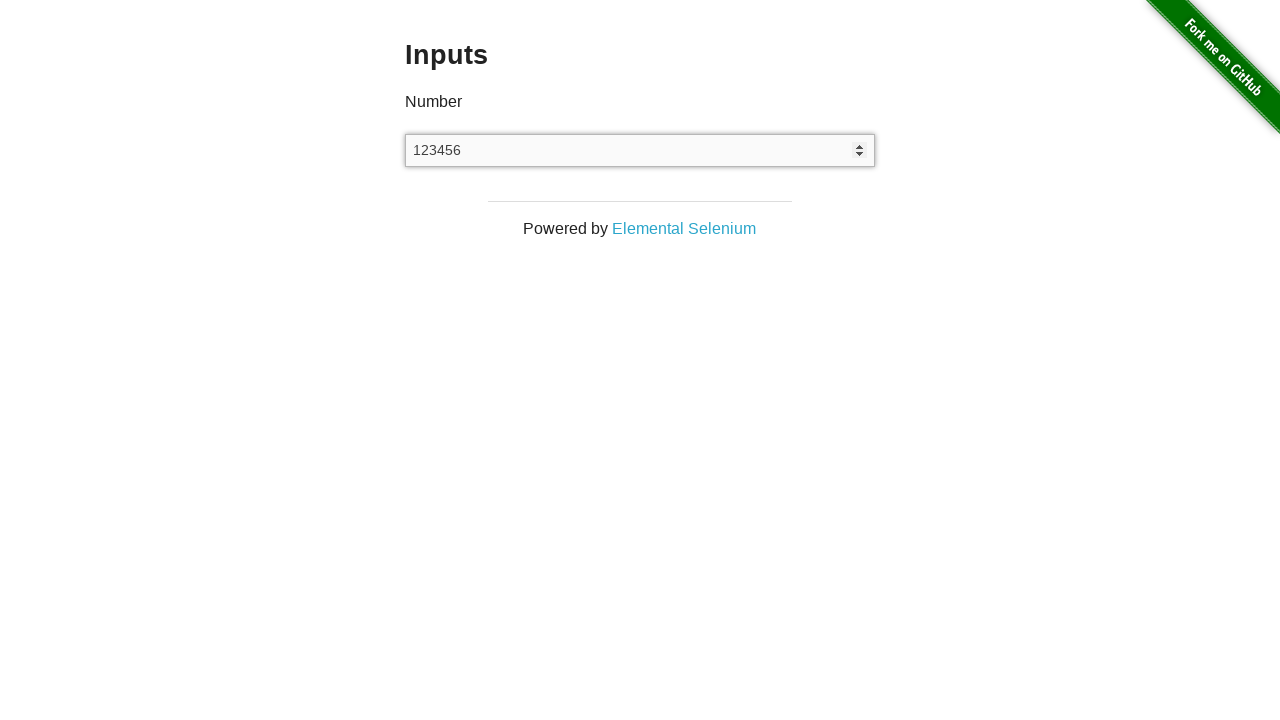

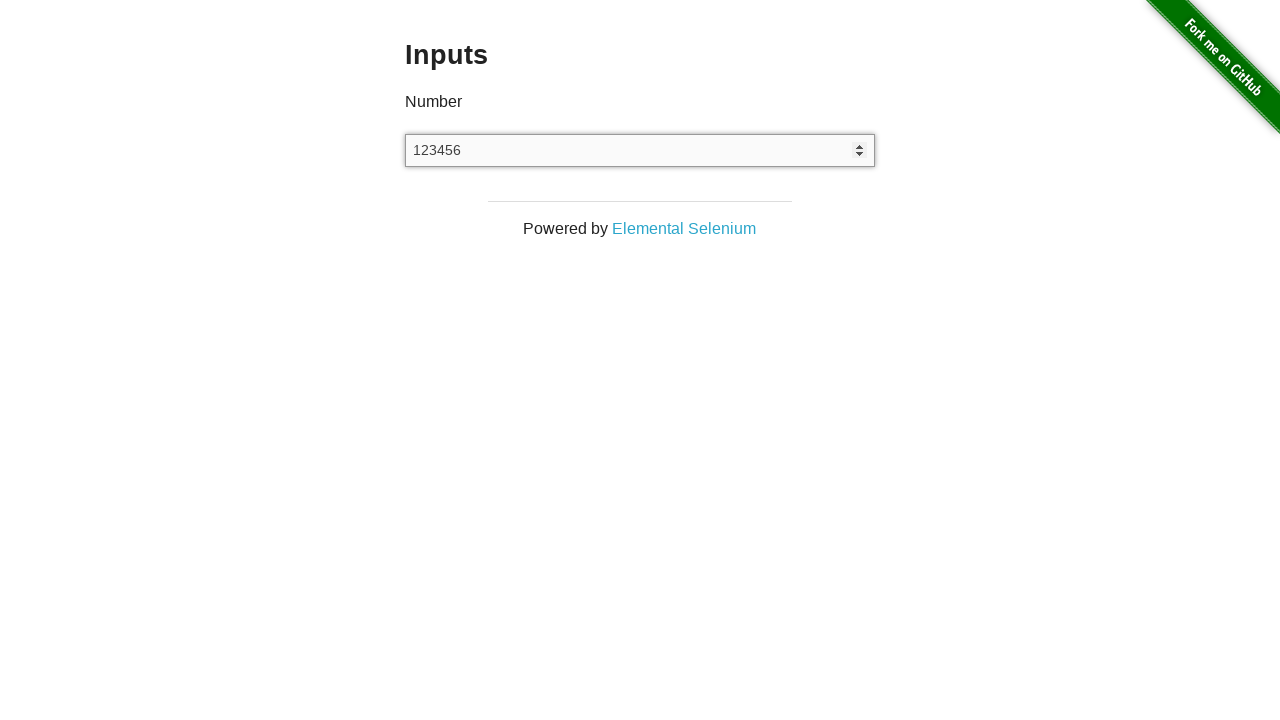